Fills out a practice form with personal information including name, email, gender, phone number, date of birth, hobbies, and address, then verifies the submitted data in a confirmation modal.

Starting URL: https://demoqa.com/automation-practice-form

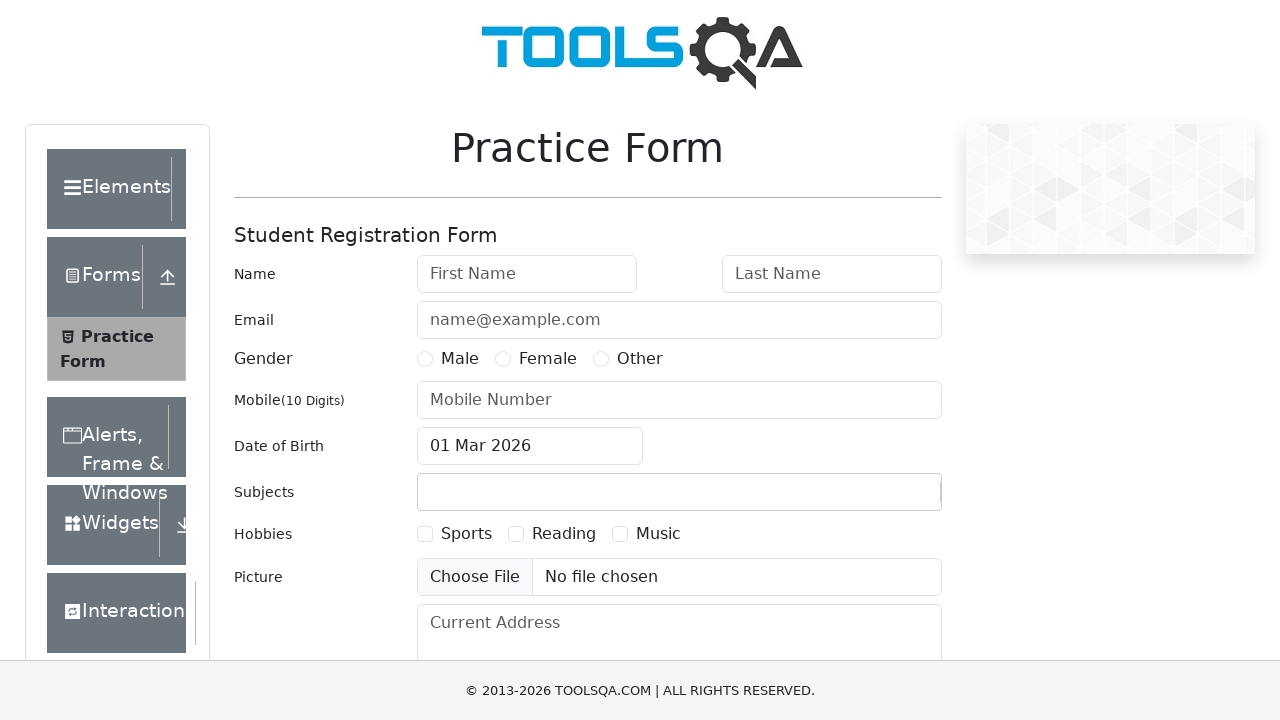

Removed footer banner using JavaScript
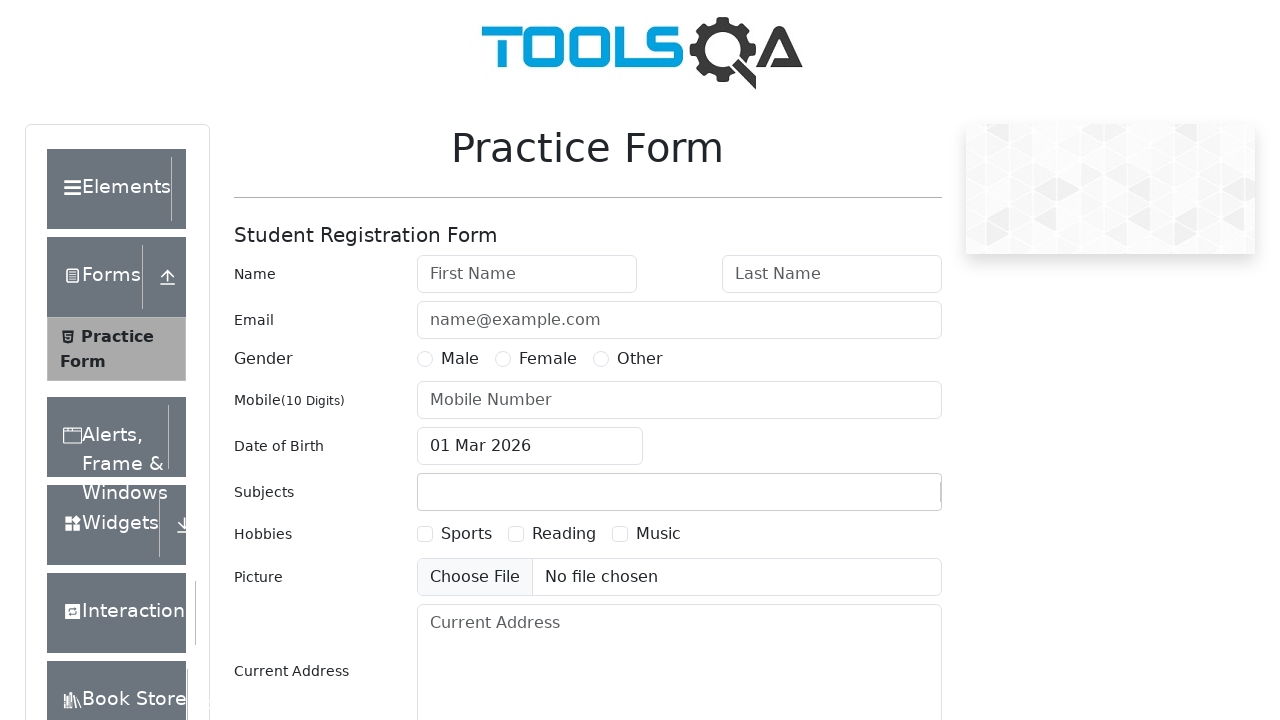

Removed fixed banner using JavaScript
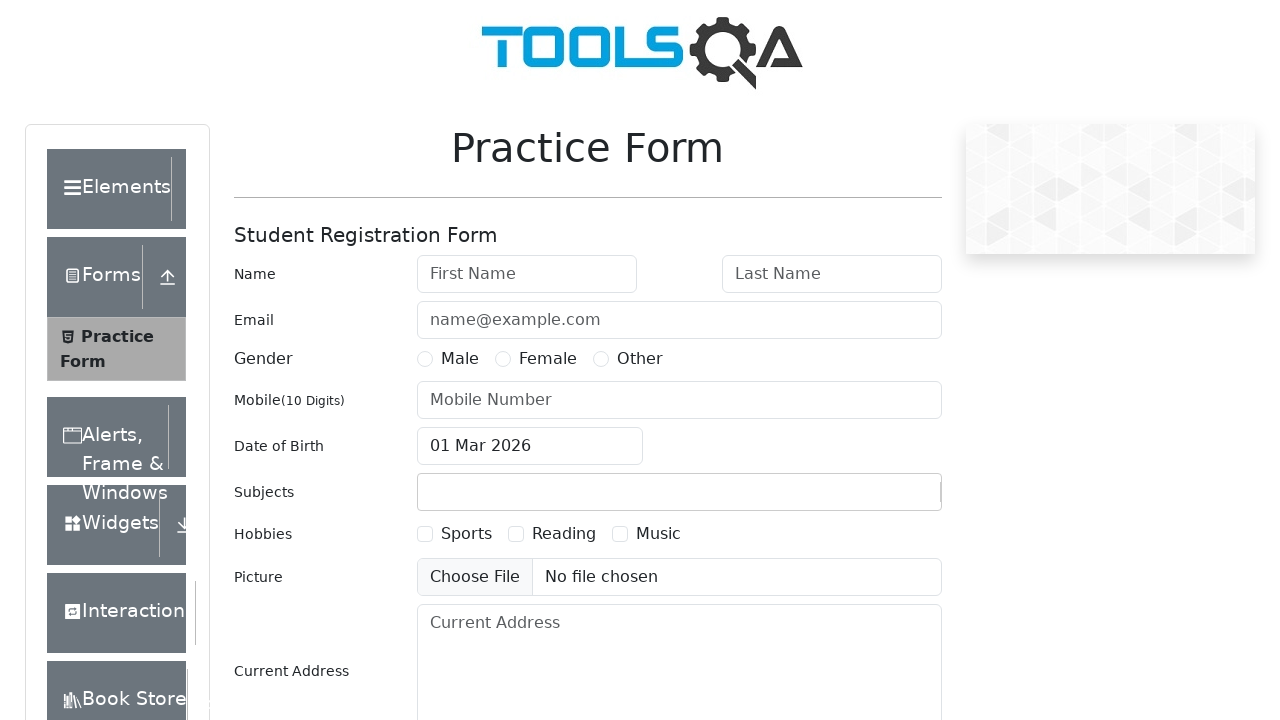

Filled first name field with 'Denis' on #firstName
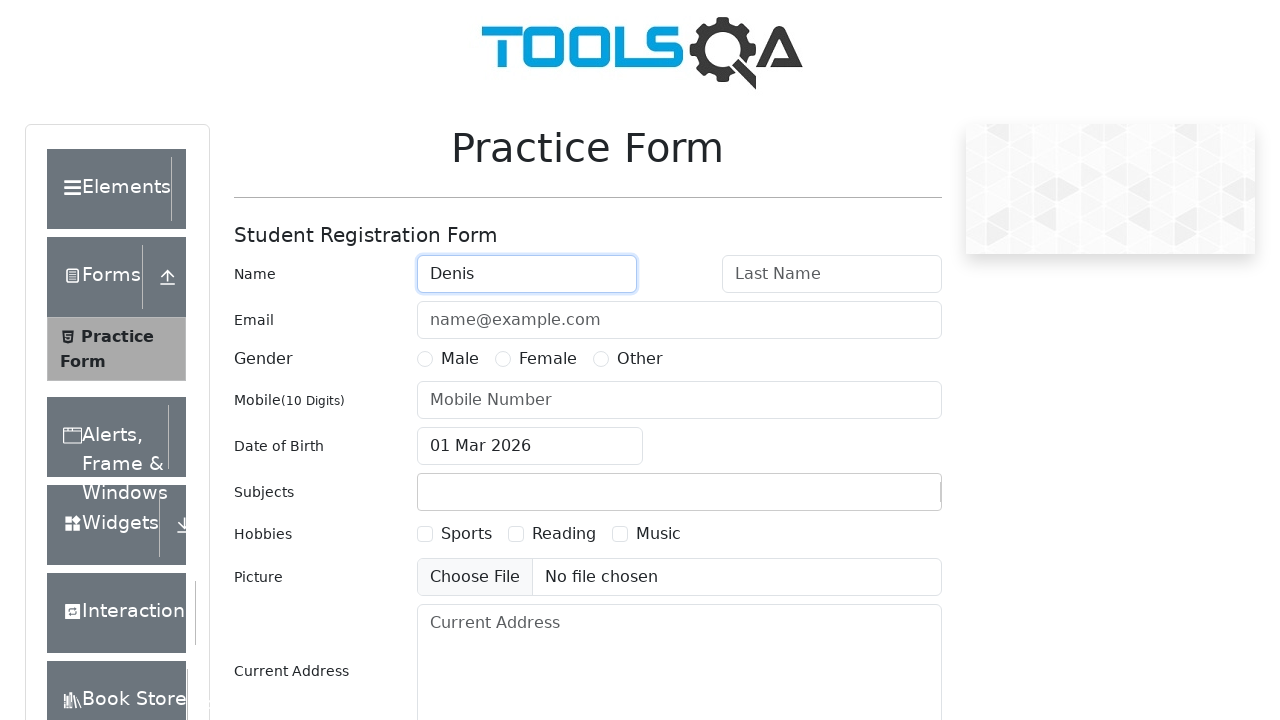

Filled last name field with 'Kudla' on #lastName
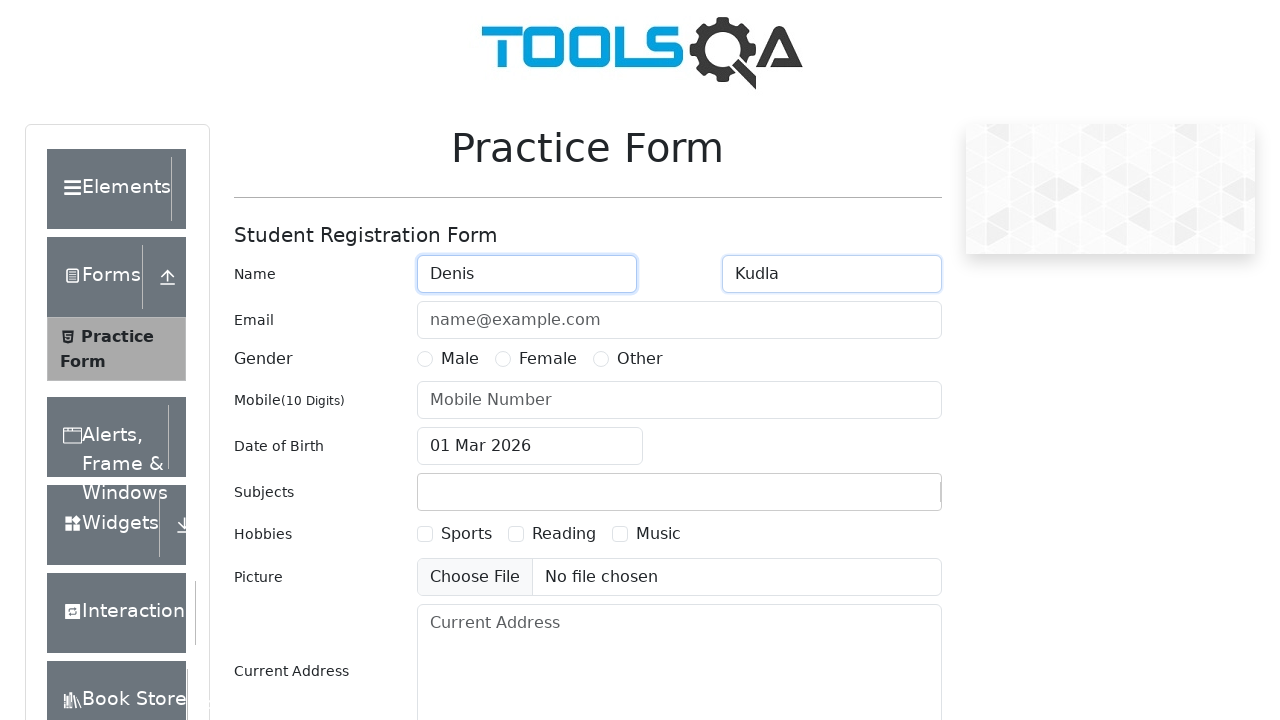

Filled email field with 'denis@kudla.com' on #userEmail
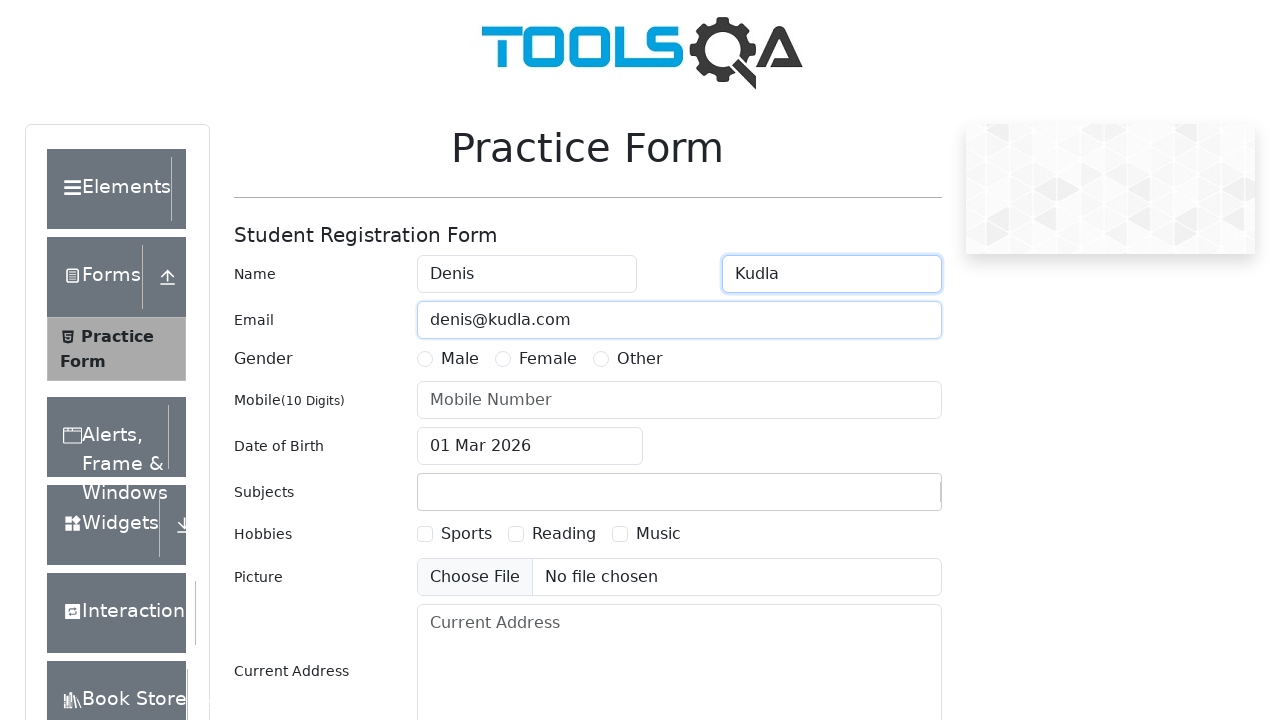

Selected 'Male' gender option at (460, 359) on label[for='gender-radio-1']
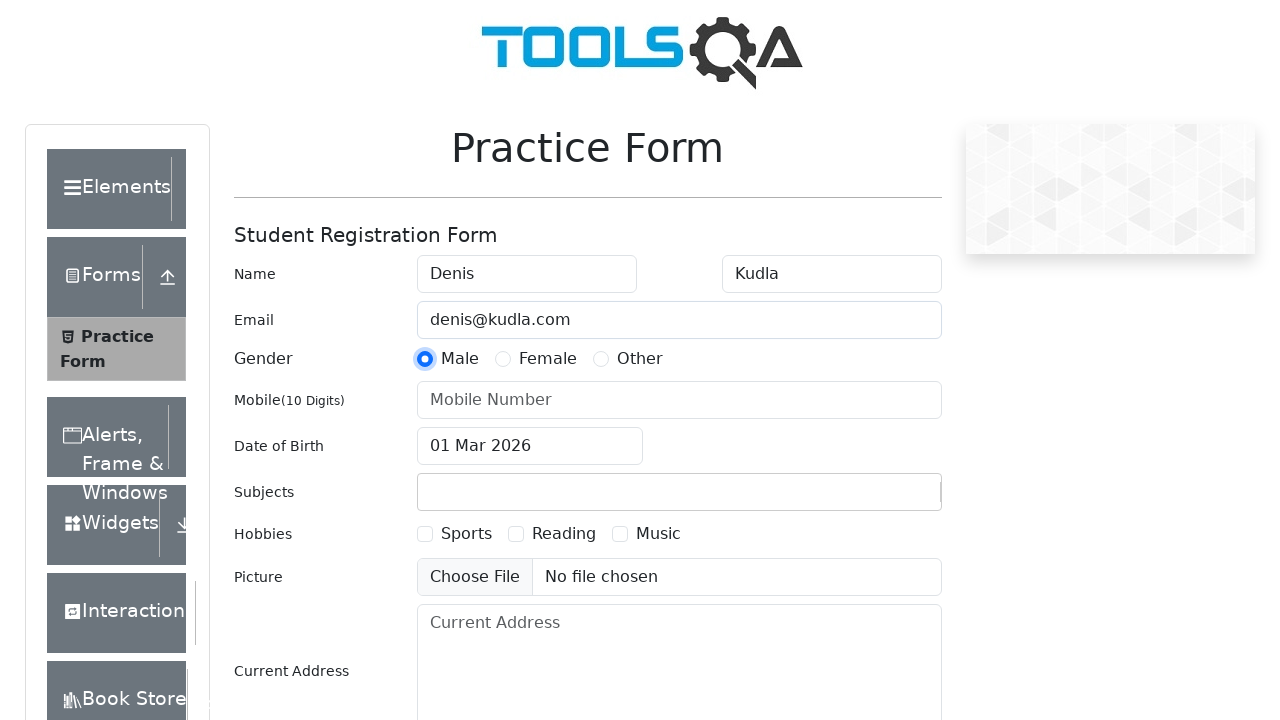

Filled phone number field with '7777777777' on #userNumber
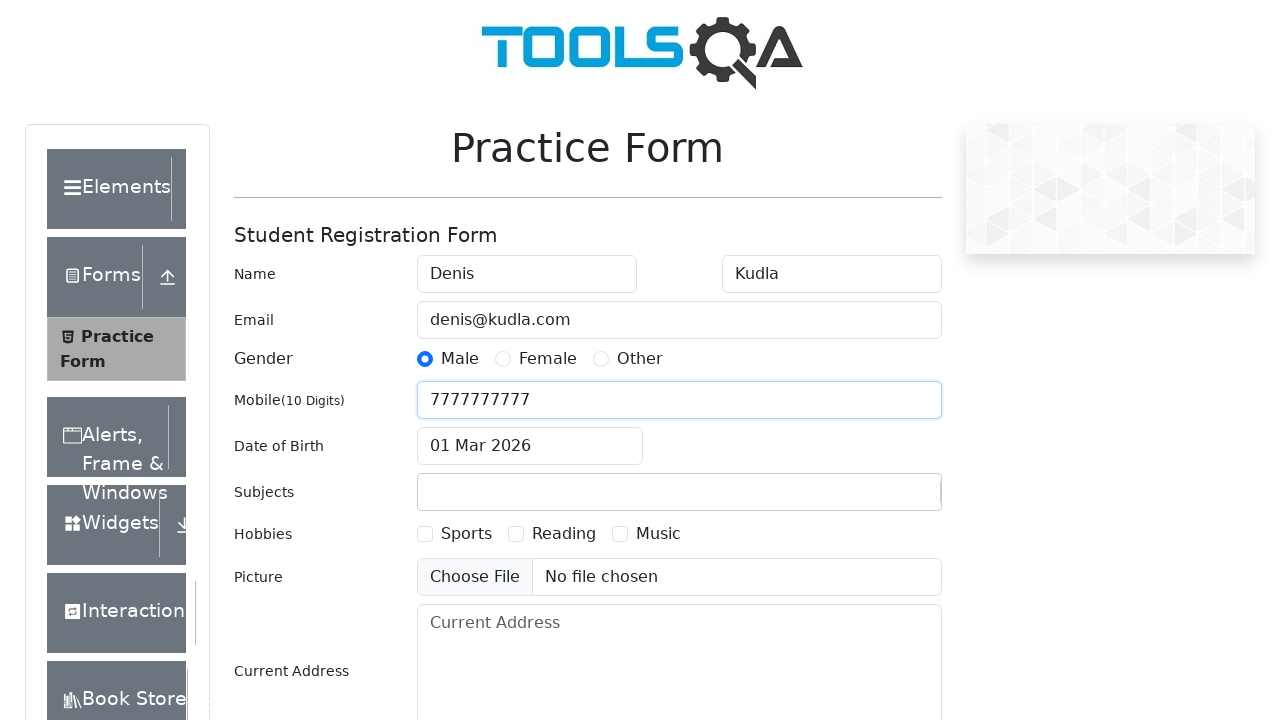

Opened date of birth picker at (530, 446) on #dateOfBirthInput
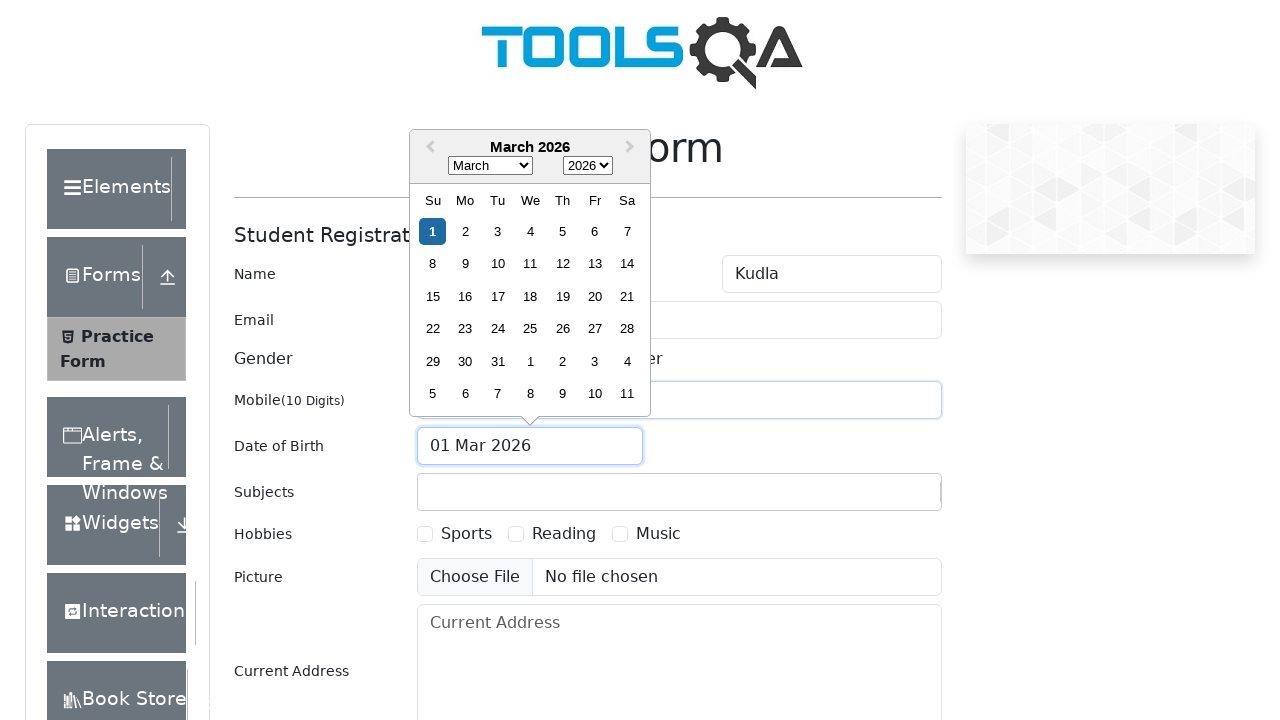

Selected July as birth month on .react-datepicker__month-select
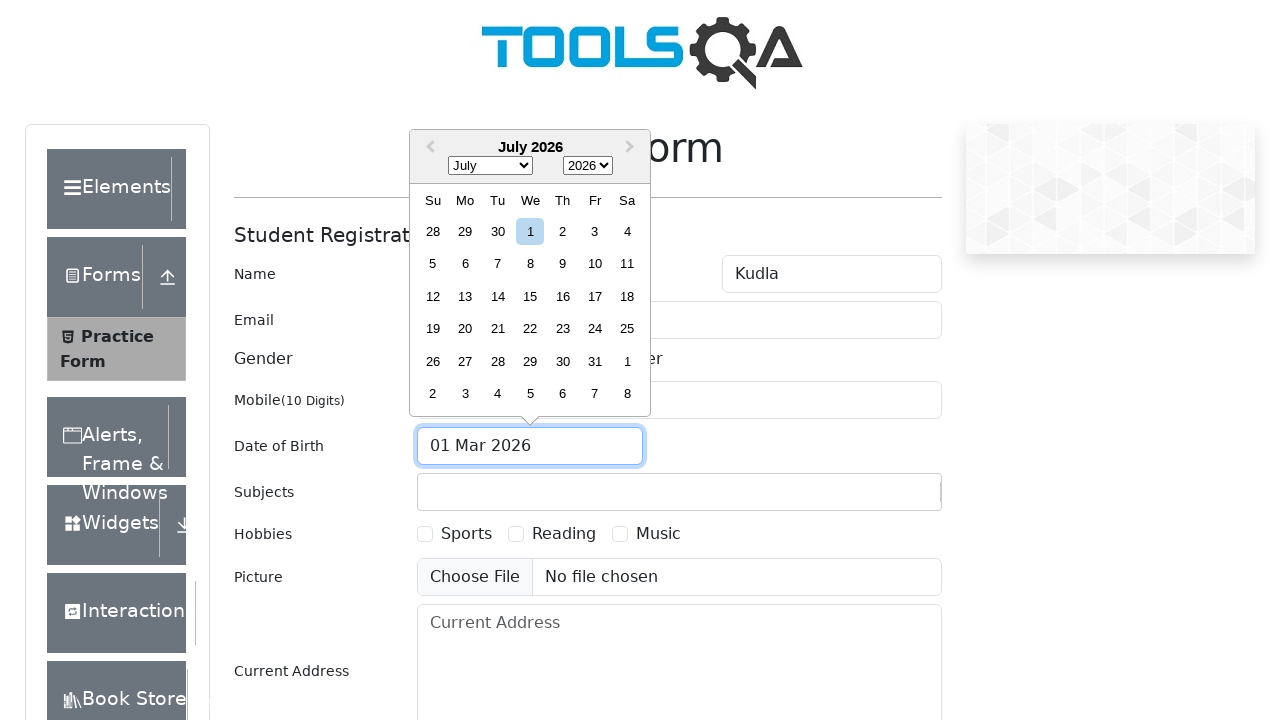

Selected 1994 as birth year on .react-datepicker__year-select
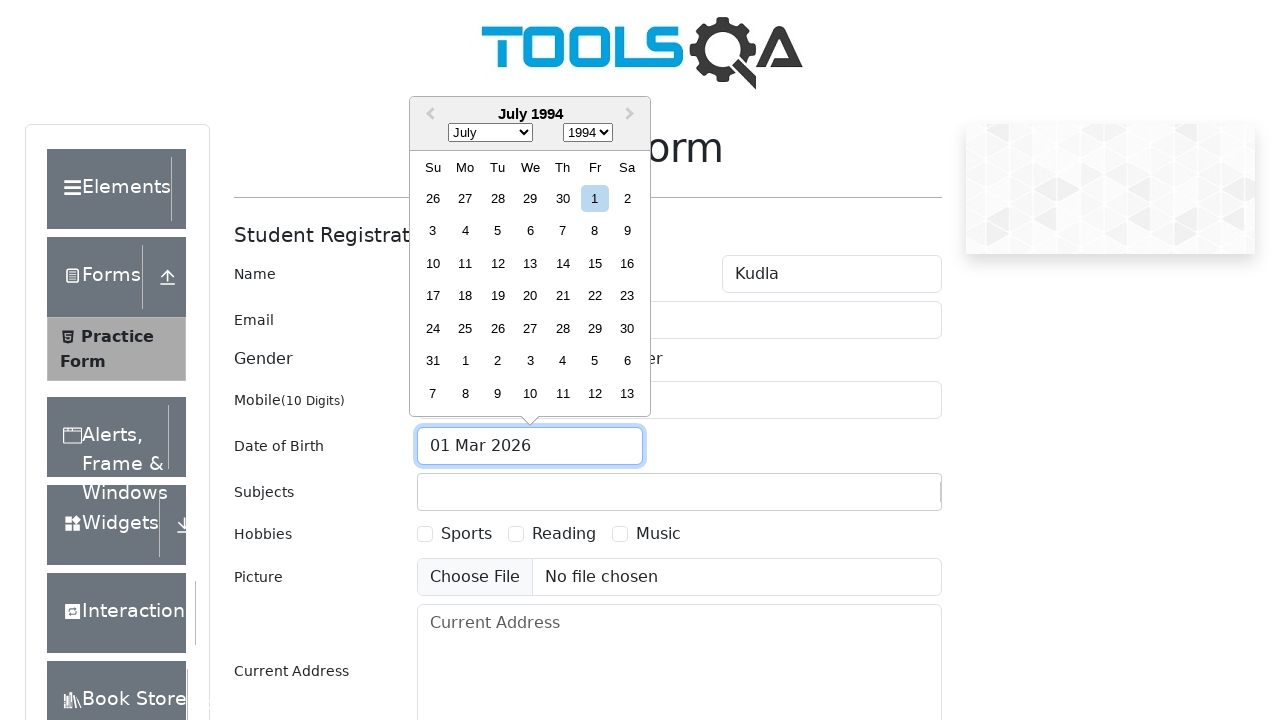

Selected 29th as birth day at (595, 328) on .react-datepicker__day--029:not(.react-datepicker__day--outside-month)
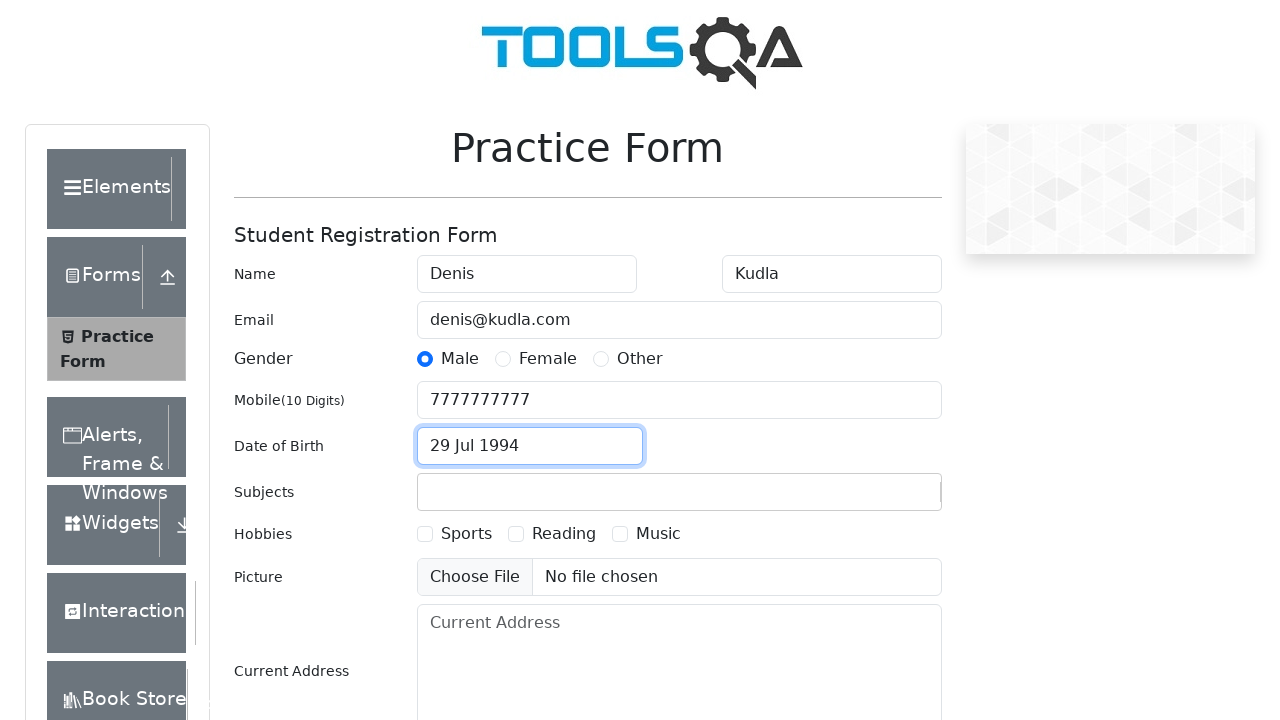

Selected first hobby option at (466, 534) on label[for='hobbies-checkbox-1']
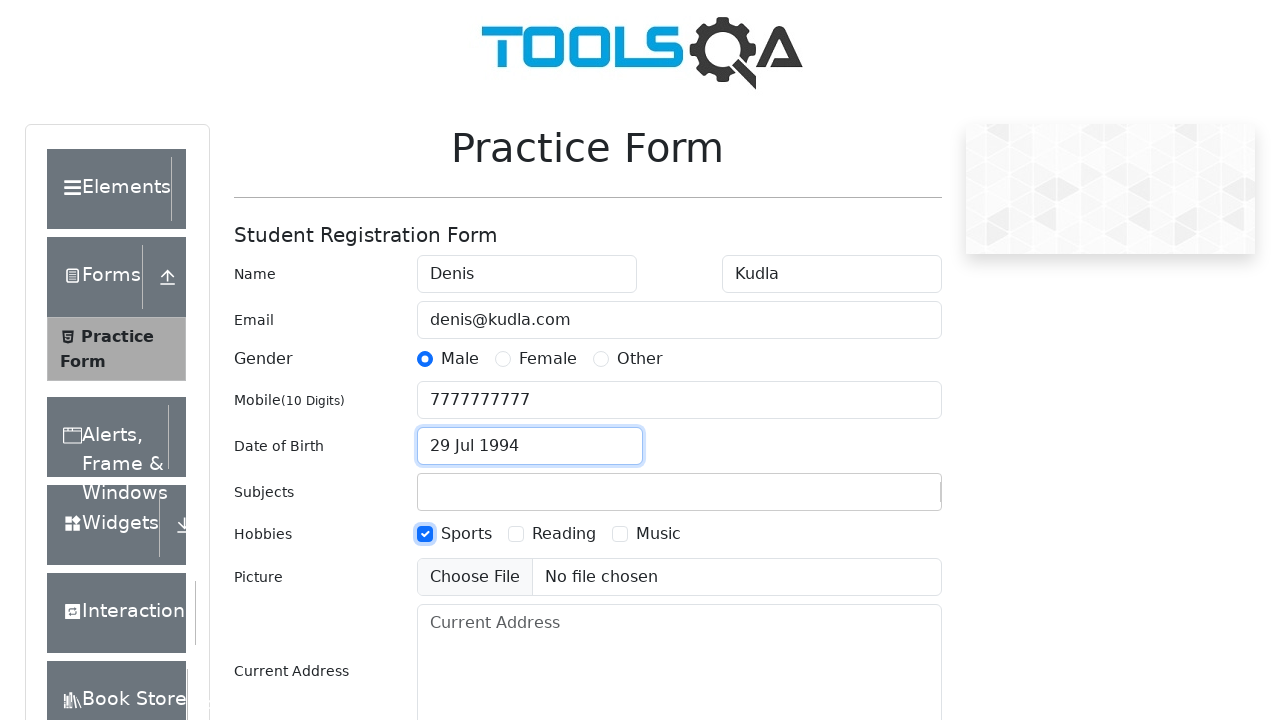

Selected second hobby option at (564, 534) on label[for='hobbies-checkbox-2']
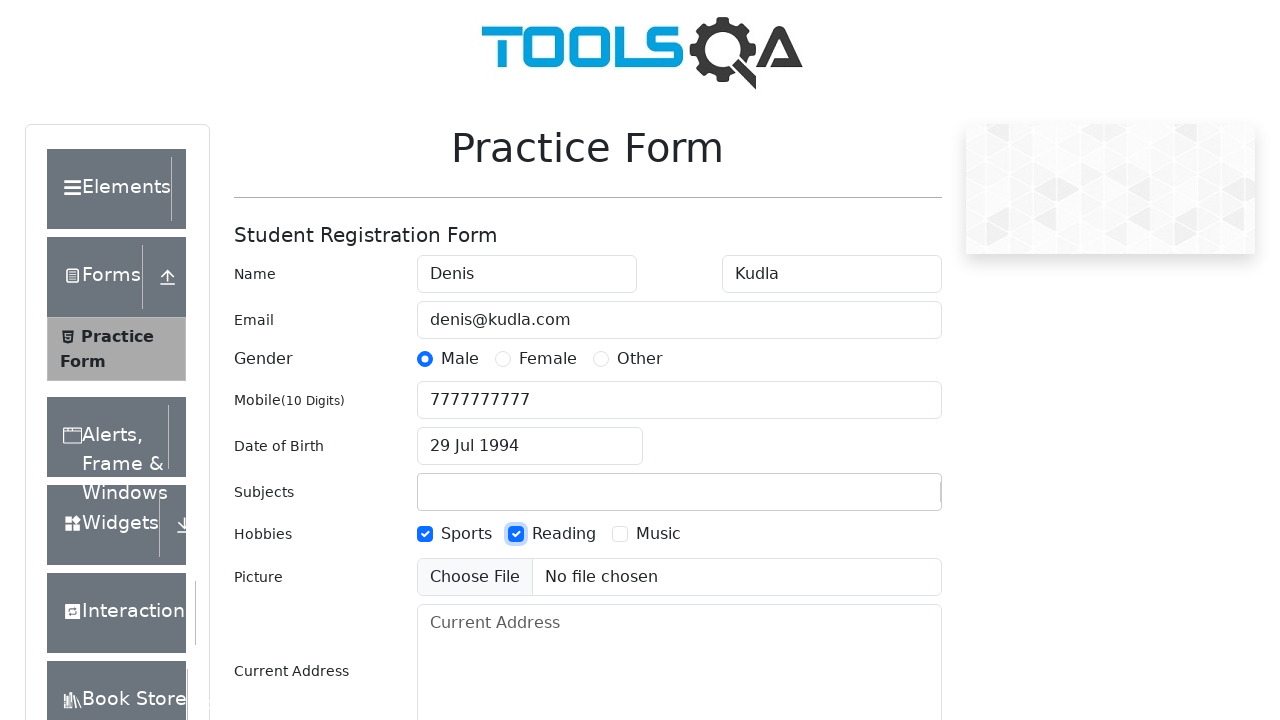

Selected third hobby option at (658, 534) on label[for='hobbies-checkbox-3']
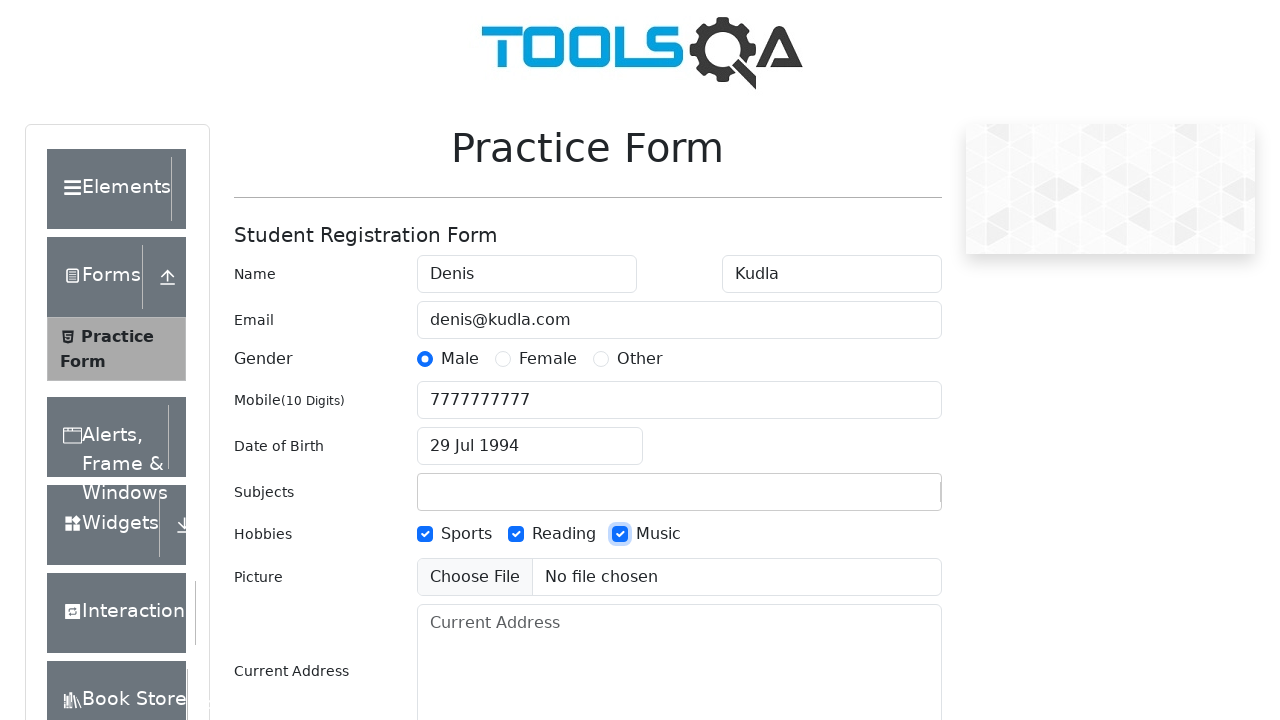

Filled current address field with 'st.Pushkina 6, bld. Kolotuskina 9, app 42' on #currentAddress
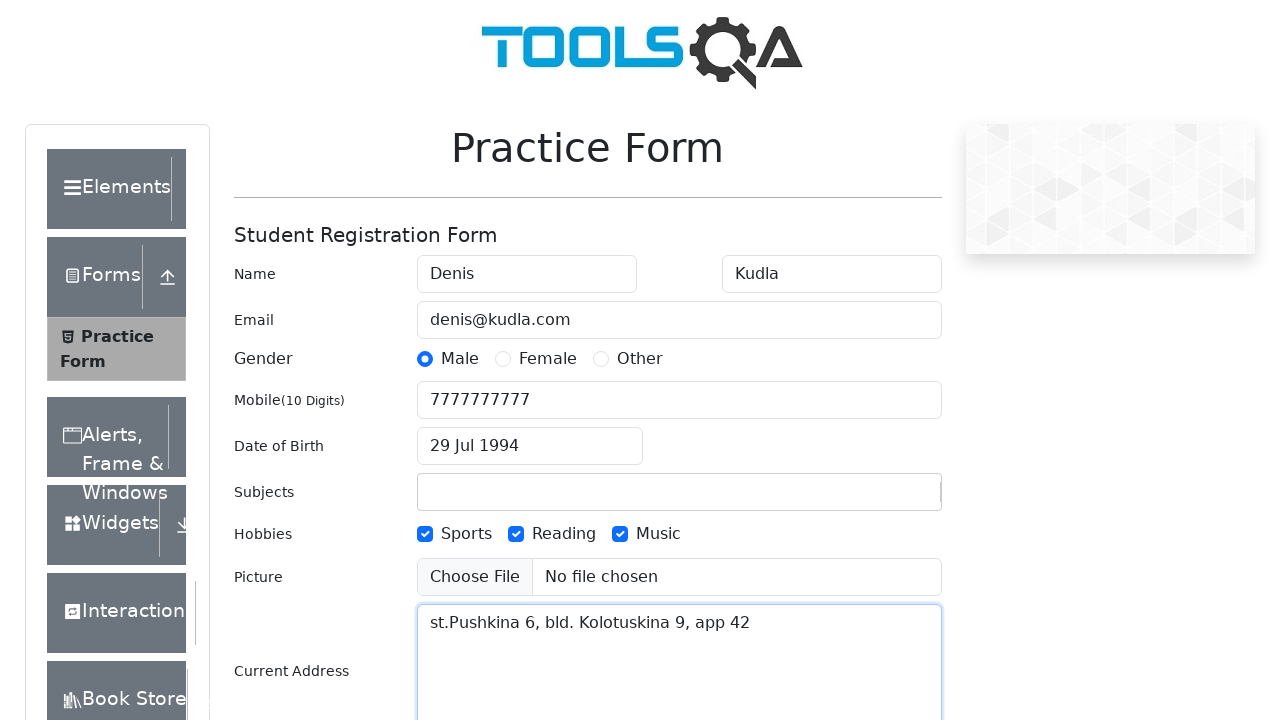

Clicked submit button to submit the form at (885, 499) on #submit
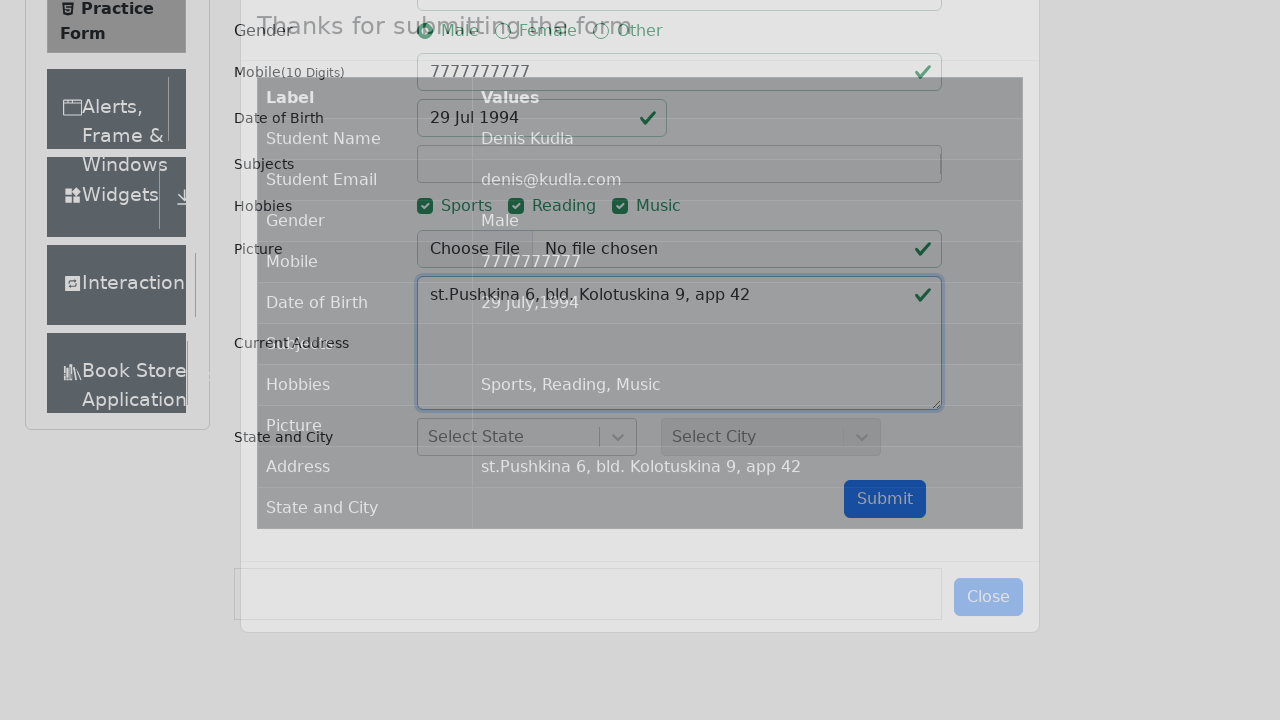

Confirmation modal appeared
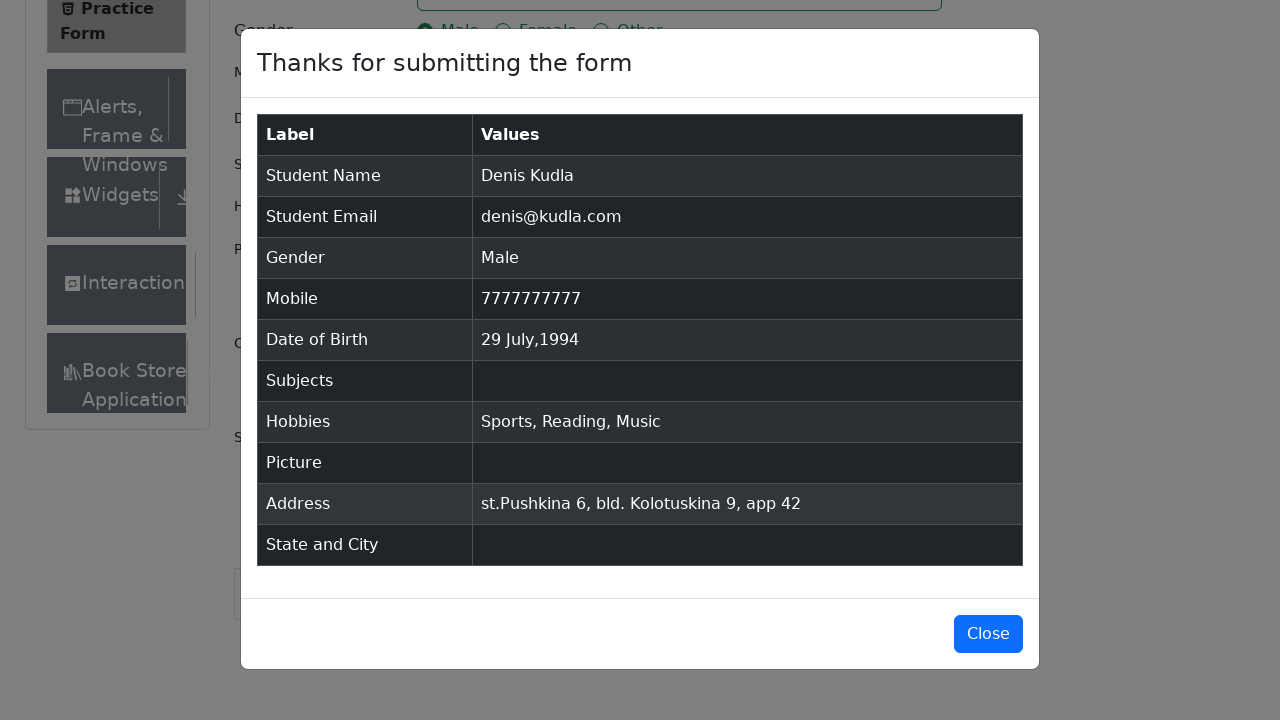

Waited for Student Name field in confirmation modal
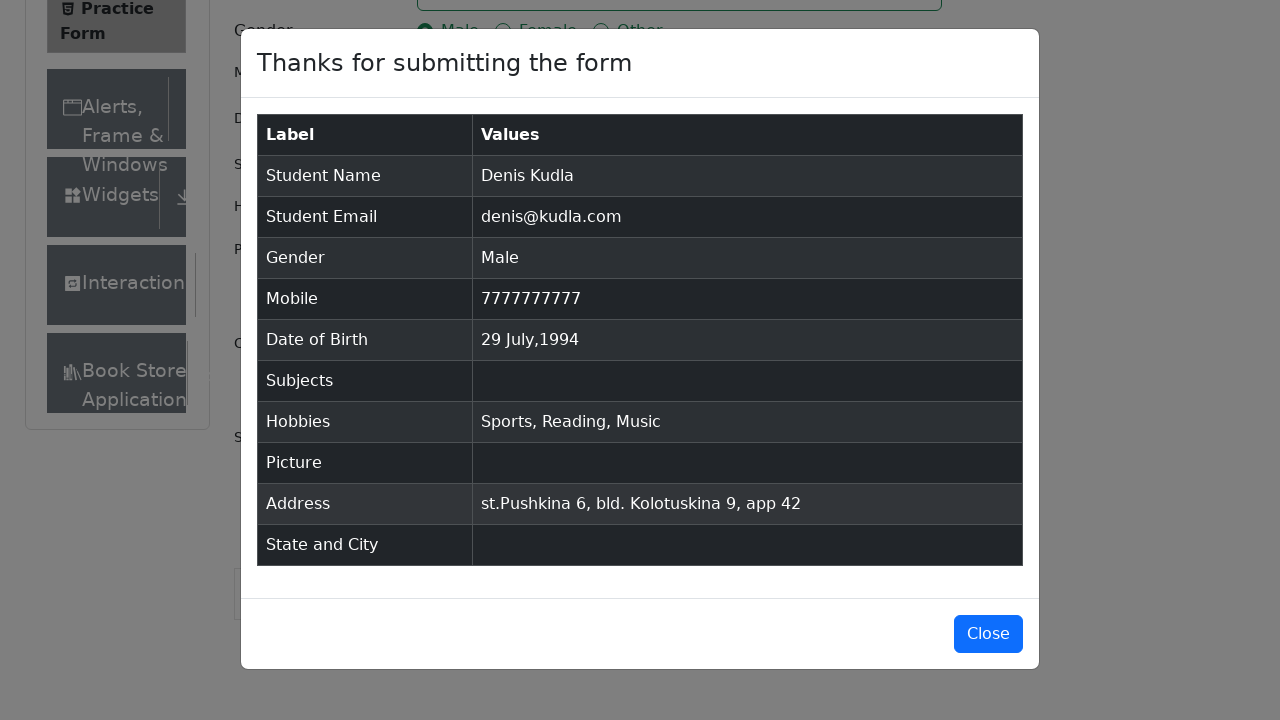

Verified Student Name is 'Denis Kudla'
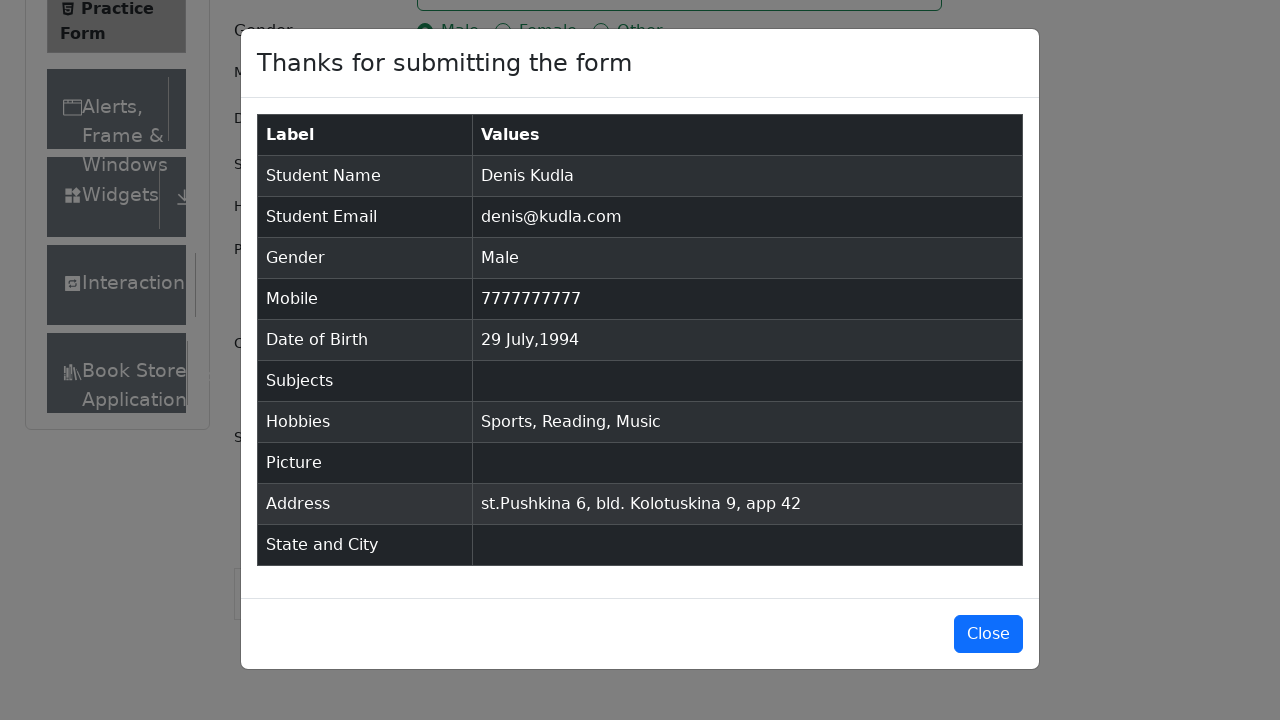

Verified Student Email is 'denis@kudla.com'
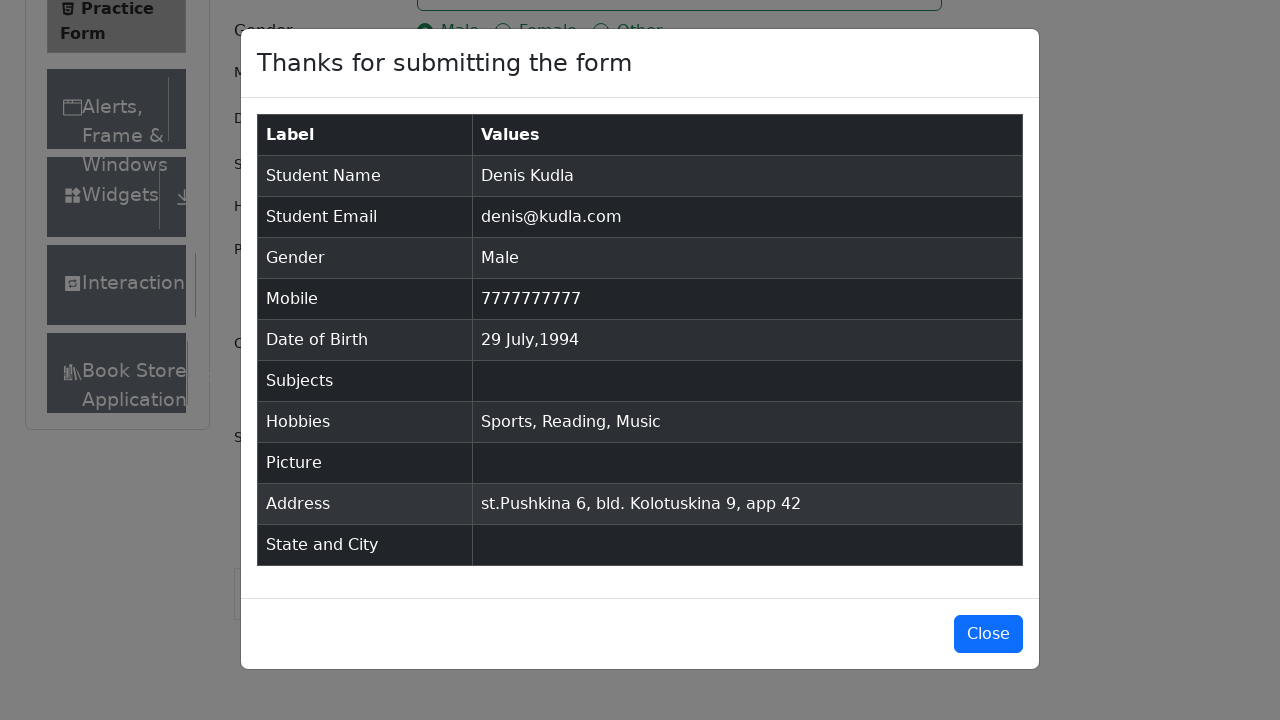

Verified Gender is 'Male'
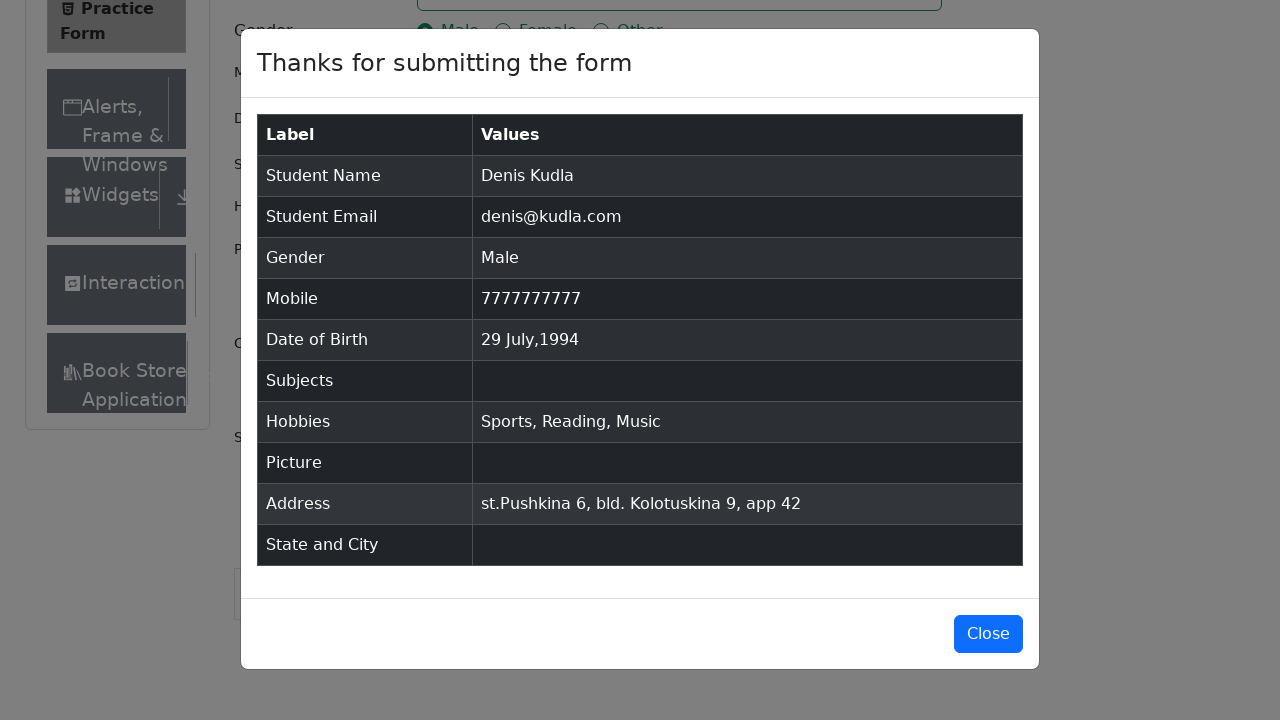

Verified Mobile is '7777777777'
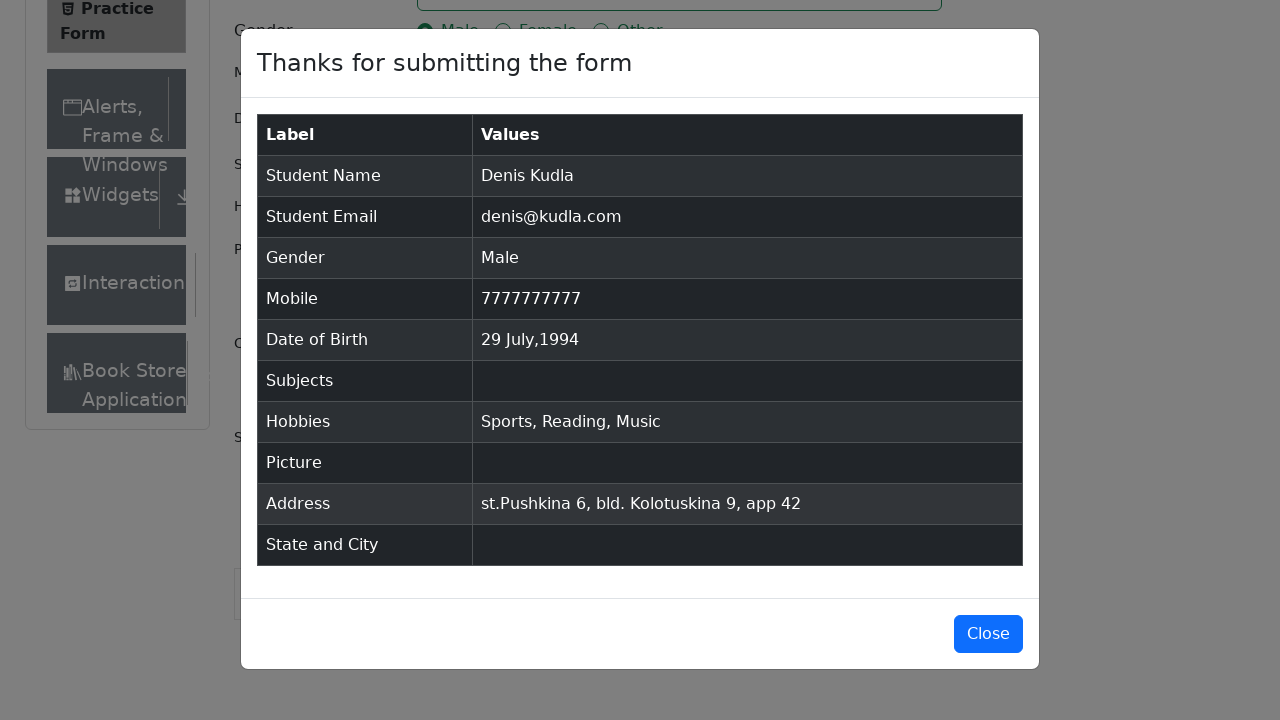

Closed confirmation modal at (988, 634) on #closeLargeModal
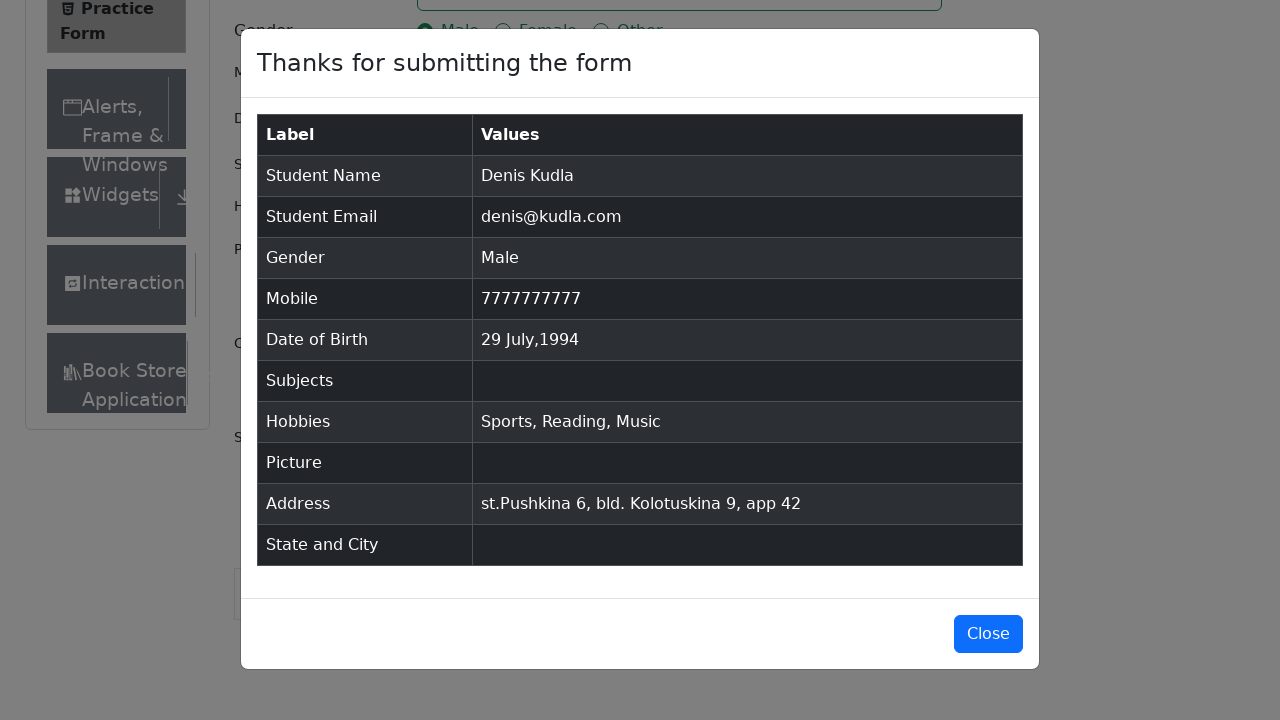

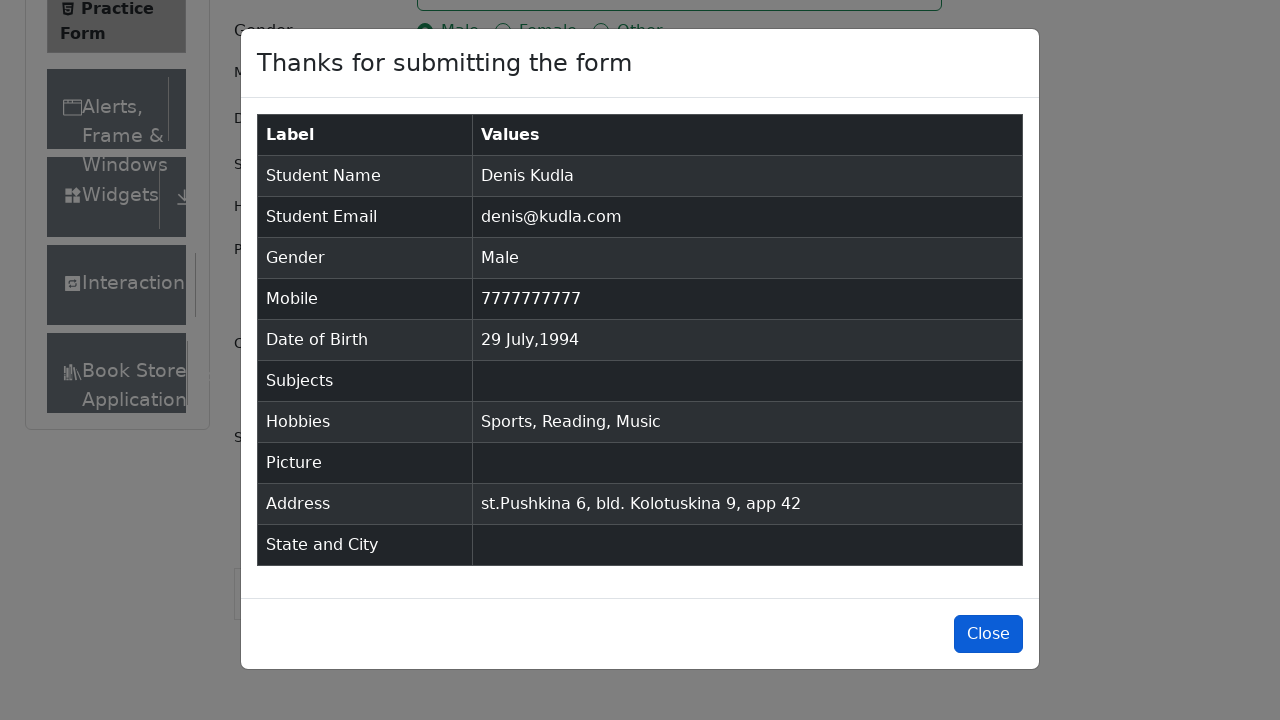